Tests JavaScript prompt dialog by clicking the third alert button, entering text "Hello World" in the prompt, accepting it, and verifying the entered text is displayed

Starting URL: https://the-internet.herokuapp.com/javascript_alerts

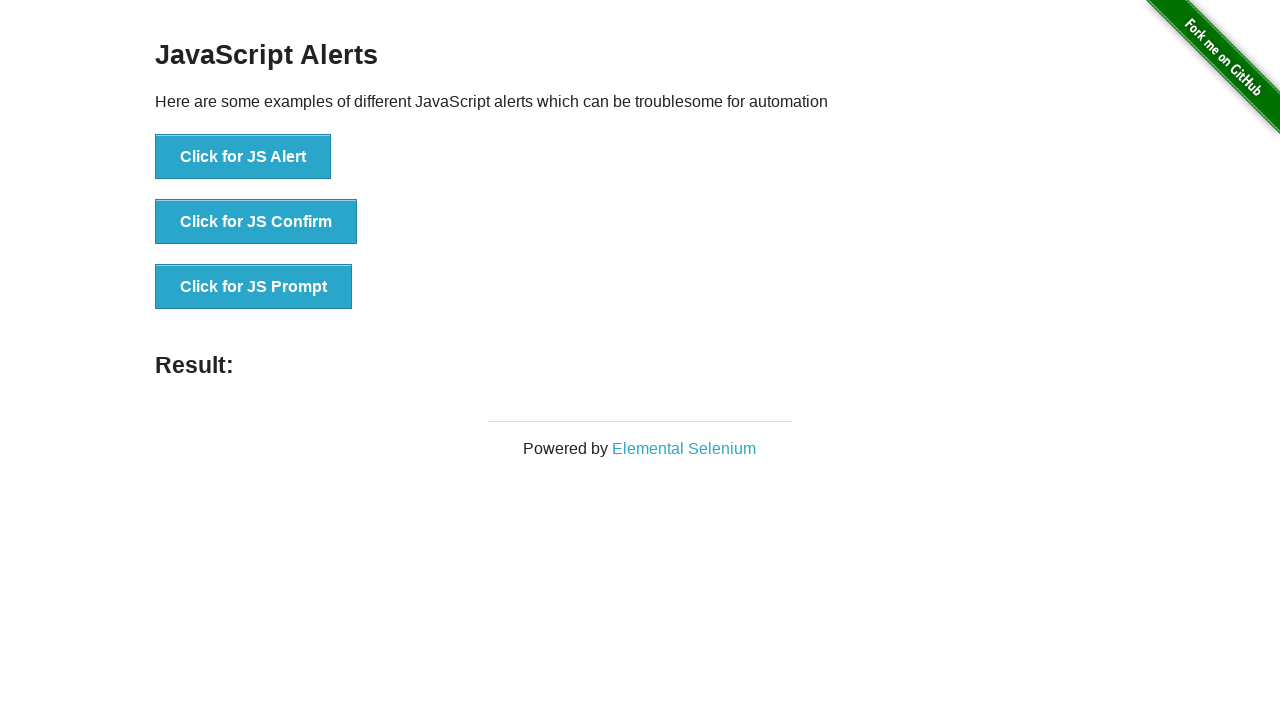

Set up dialog handler to accept prompt with 'Hello World'
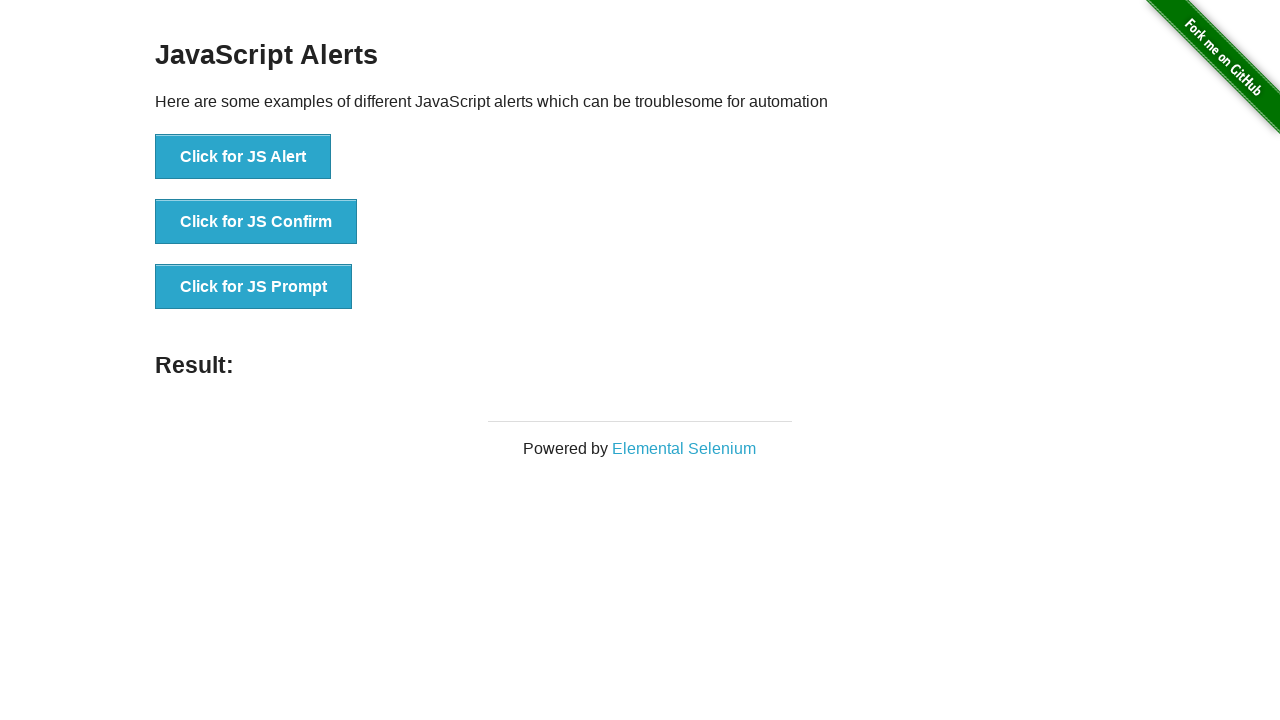

Clicked the prompt dialog button at (254, 287) on xpath=//button[@onclick='jsPrompt()']
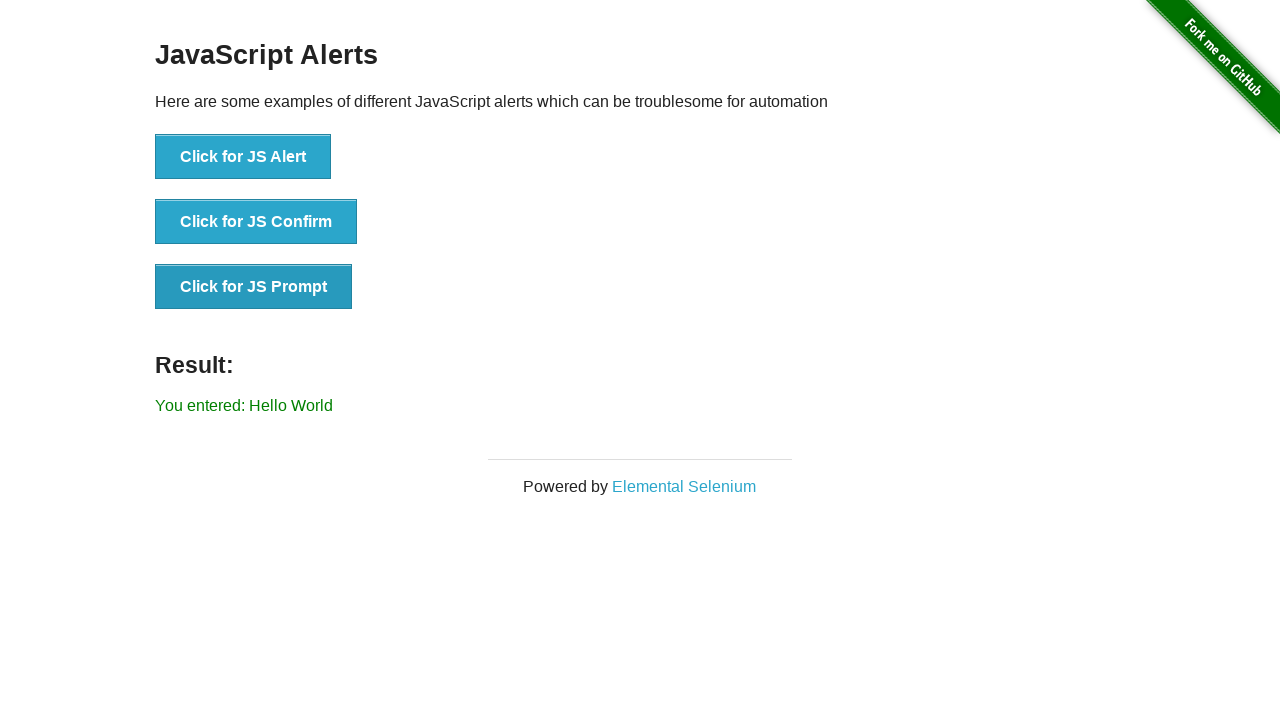

Result text appeared after accepting prompt with 'Hello World'
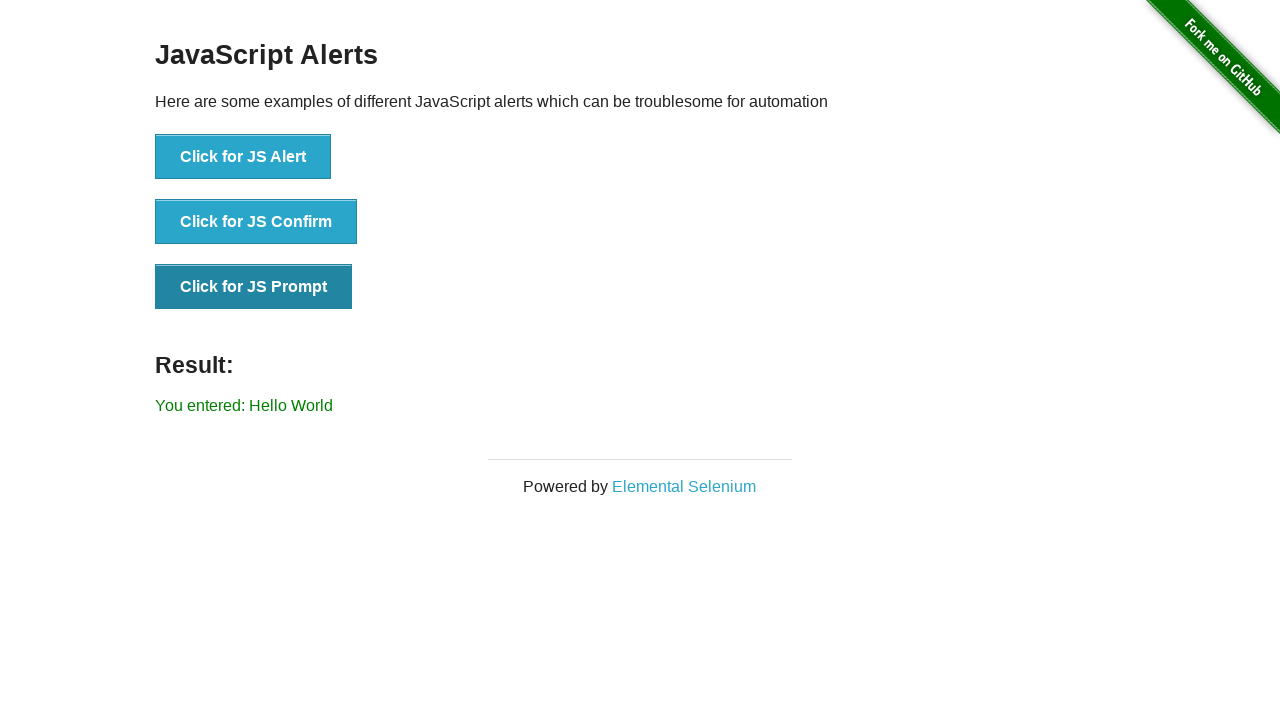

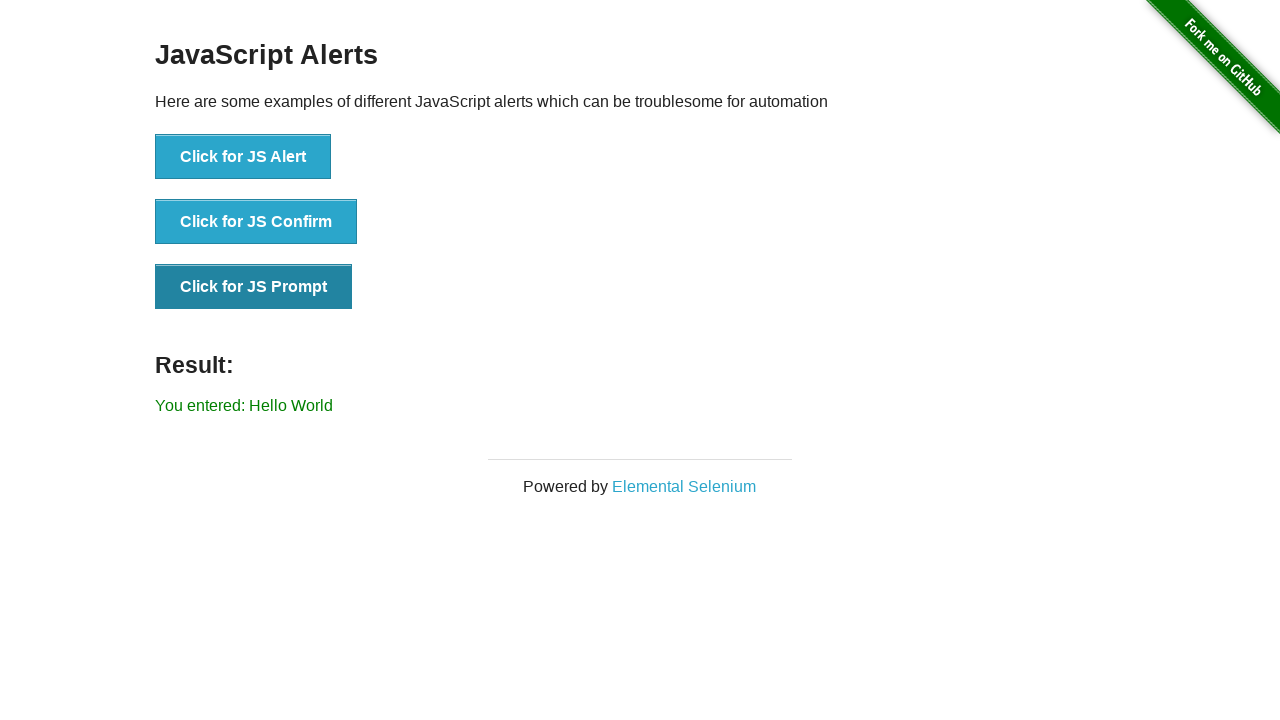